Clicks a link to open a new window and verifies the new window title

Starting URL: http://the-internet.herokuapp.com/windows

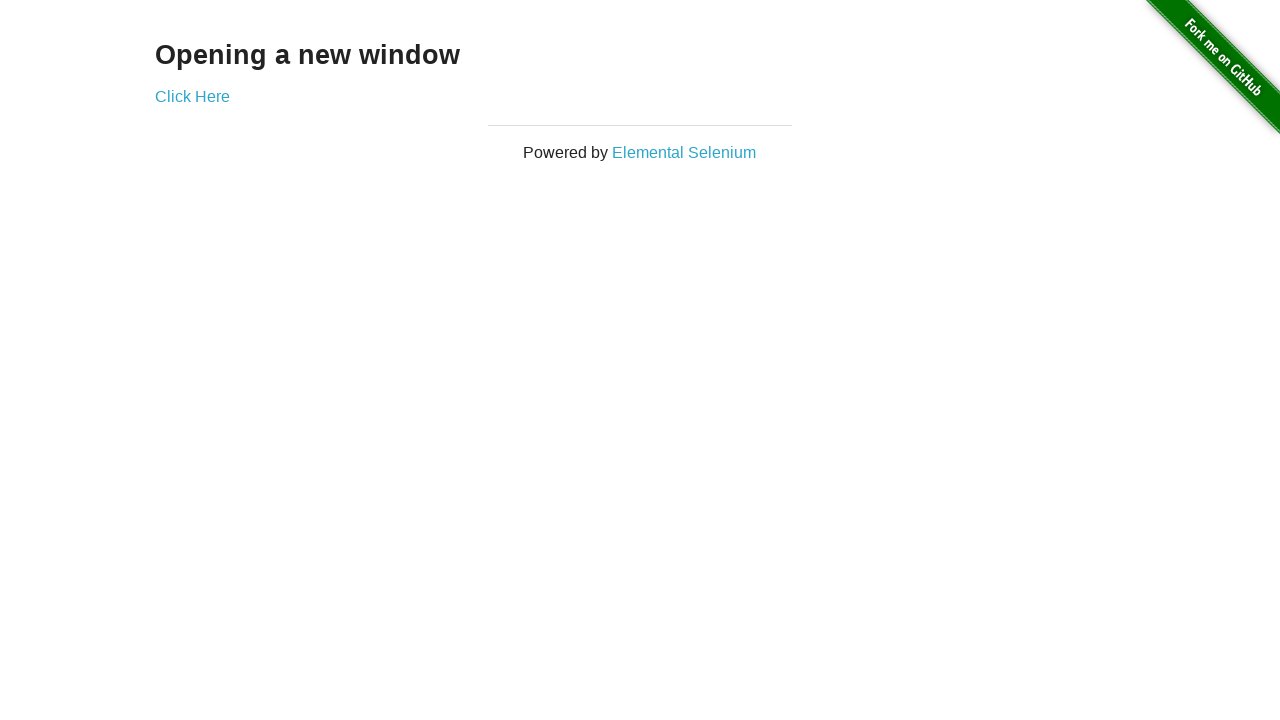

Clicked link to open new window at (192, 96) on a[href='/windows/new']
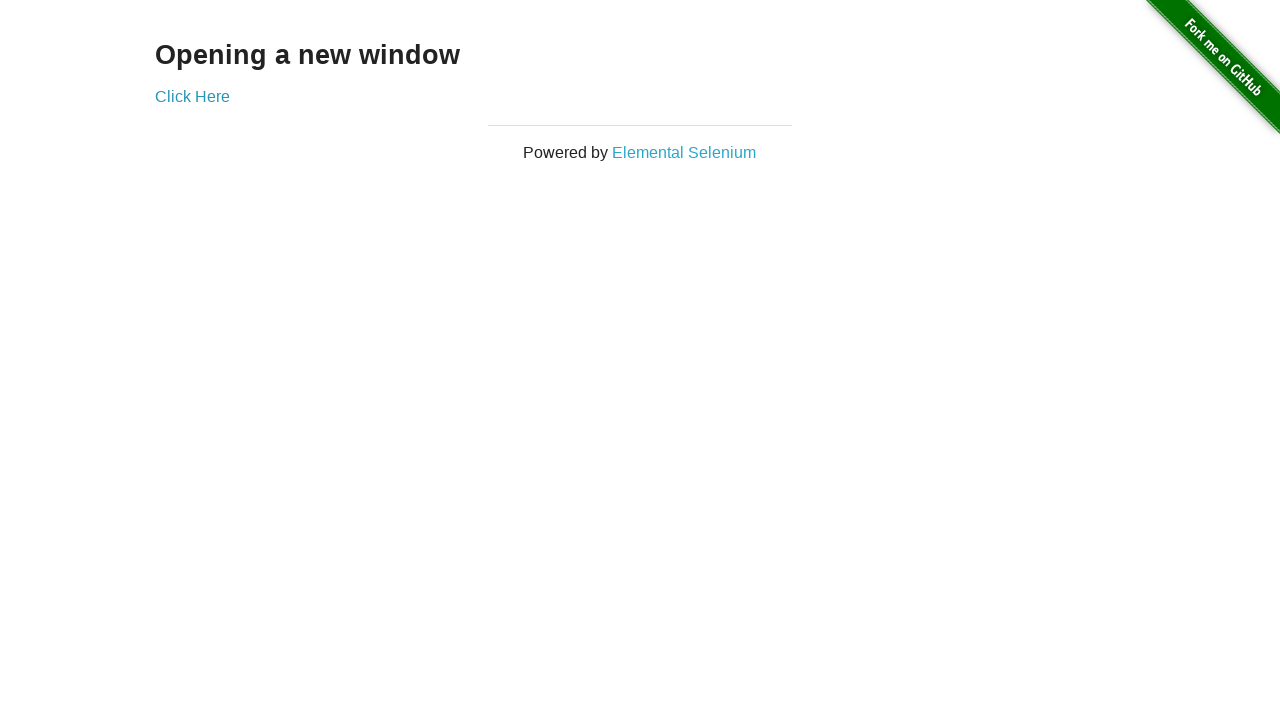

New window opened and captured
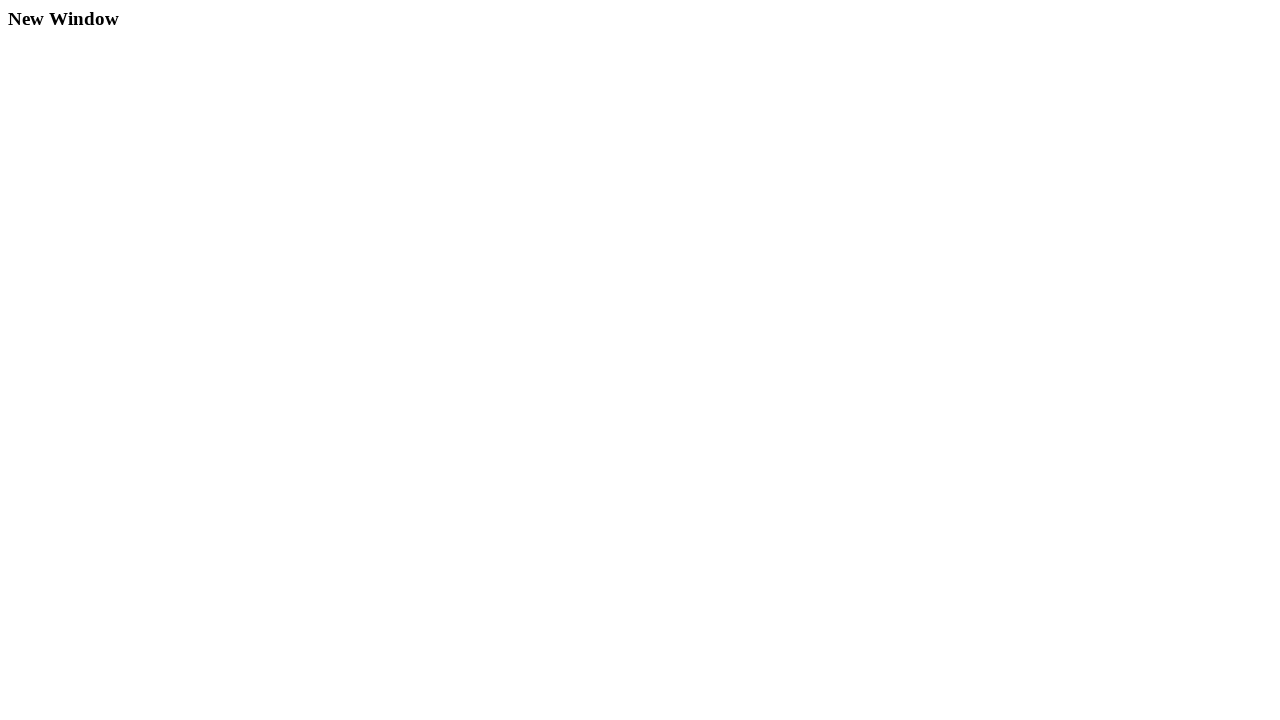

New window page fully loaded
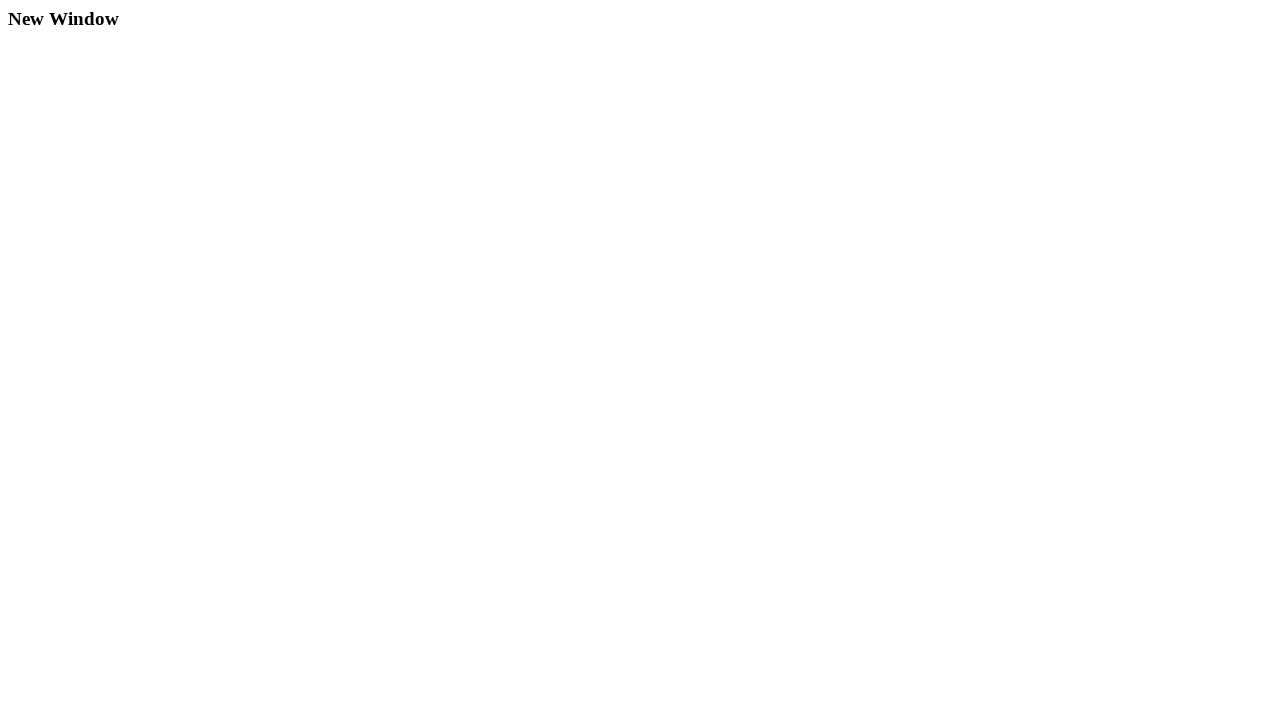

Verified new window title is 'New Window'
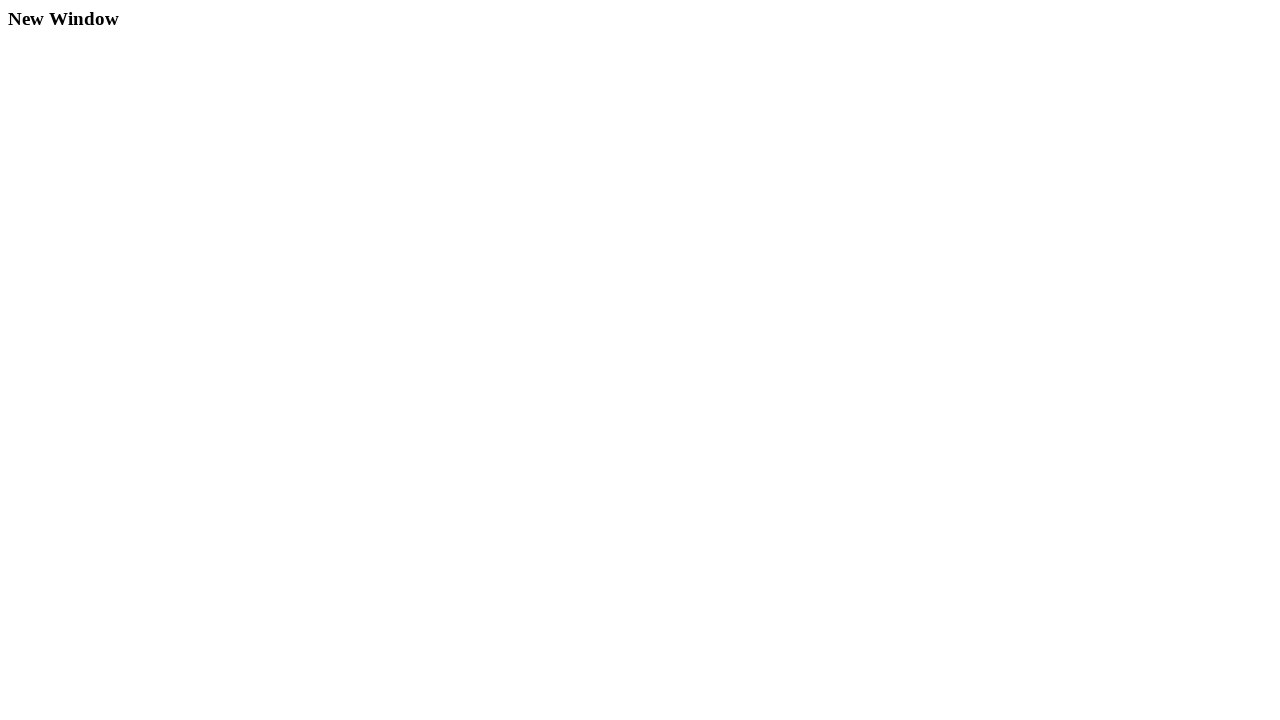

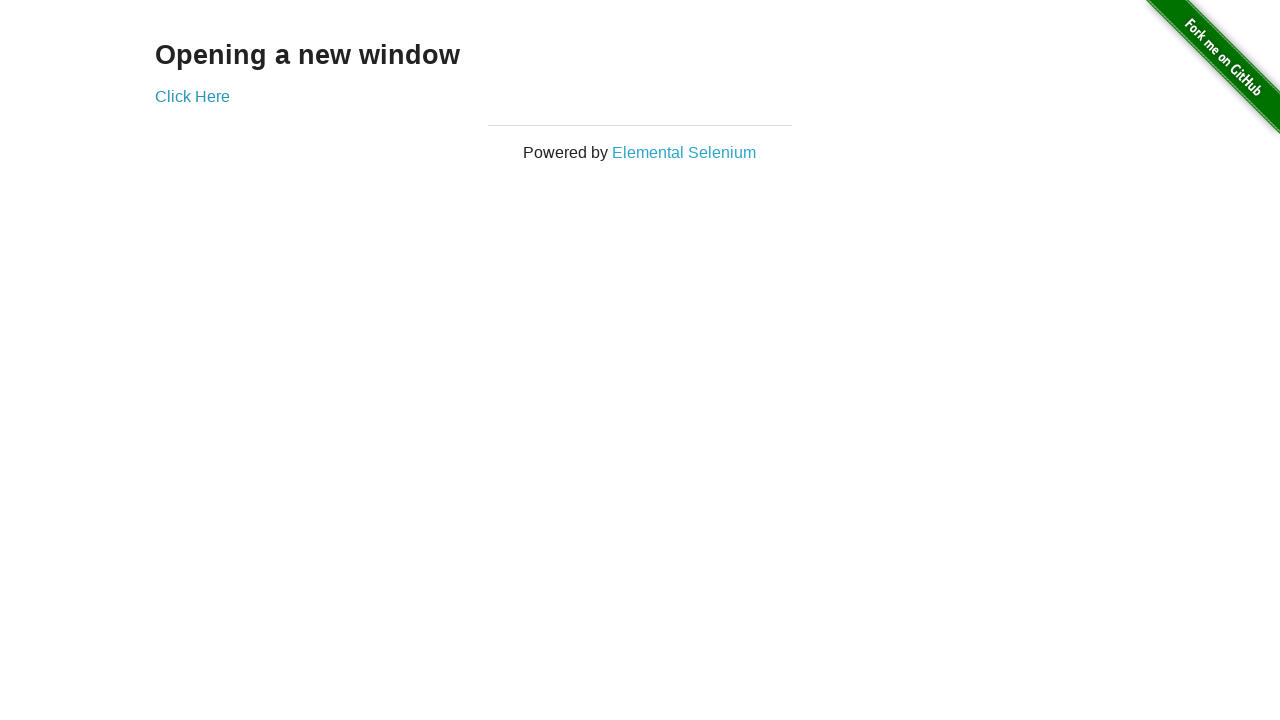